Tests select dropdown functionality by typing a value and pressing Enter to select it

Starting URL: https://demoqa.com/select-menu

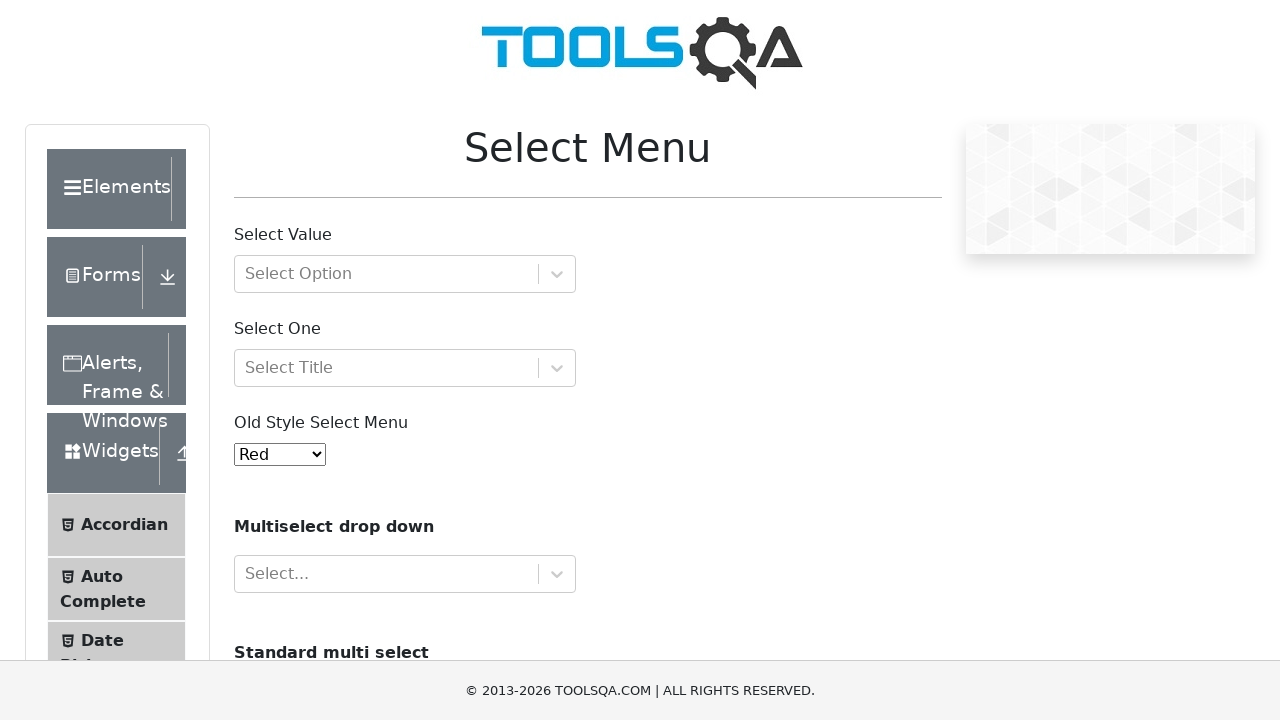

Typed 'Ms.' in the select dropdown input field on input#react-select-2-input
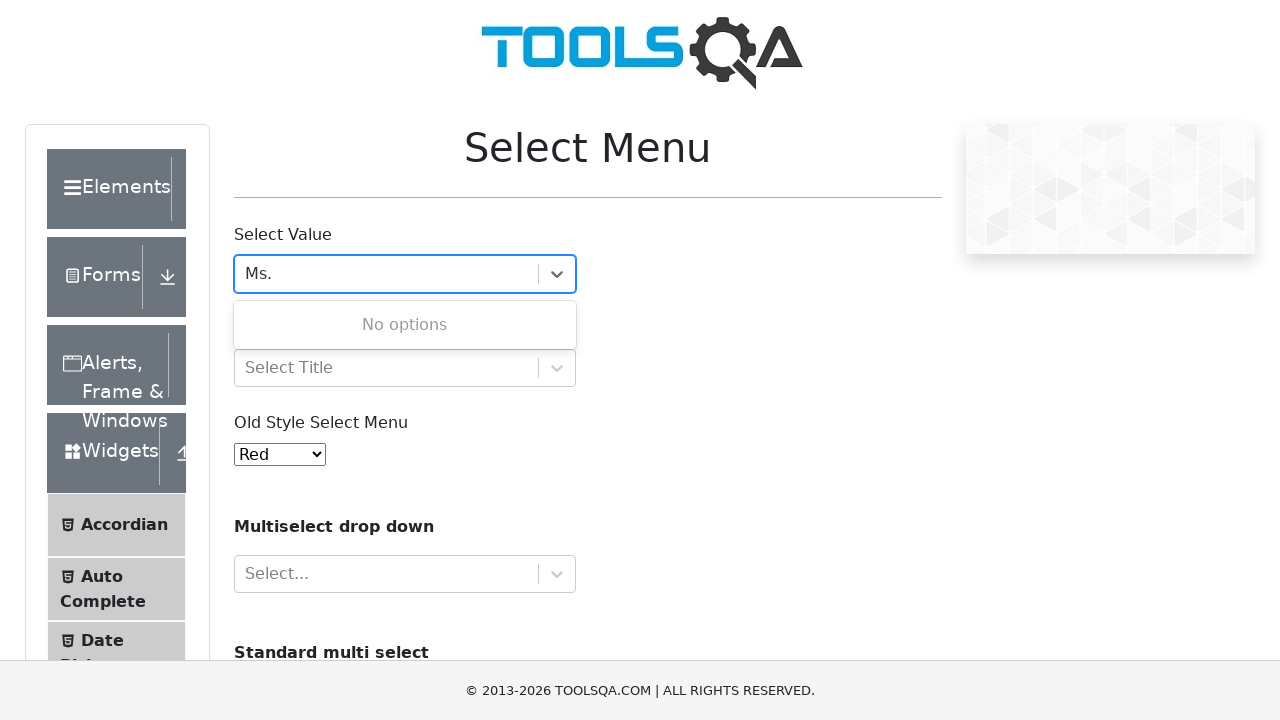

Pressed Enter to select the 'Ms.' option from dropdown
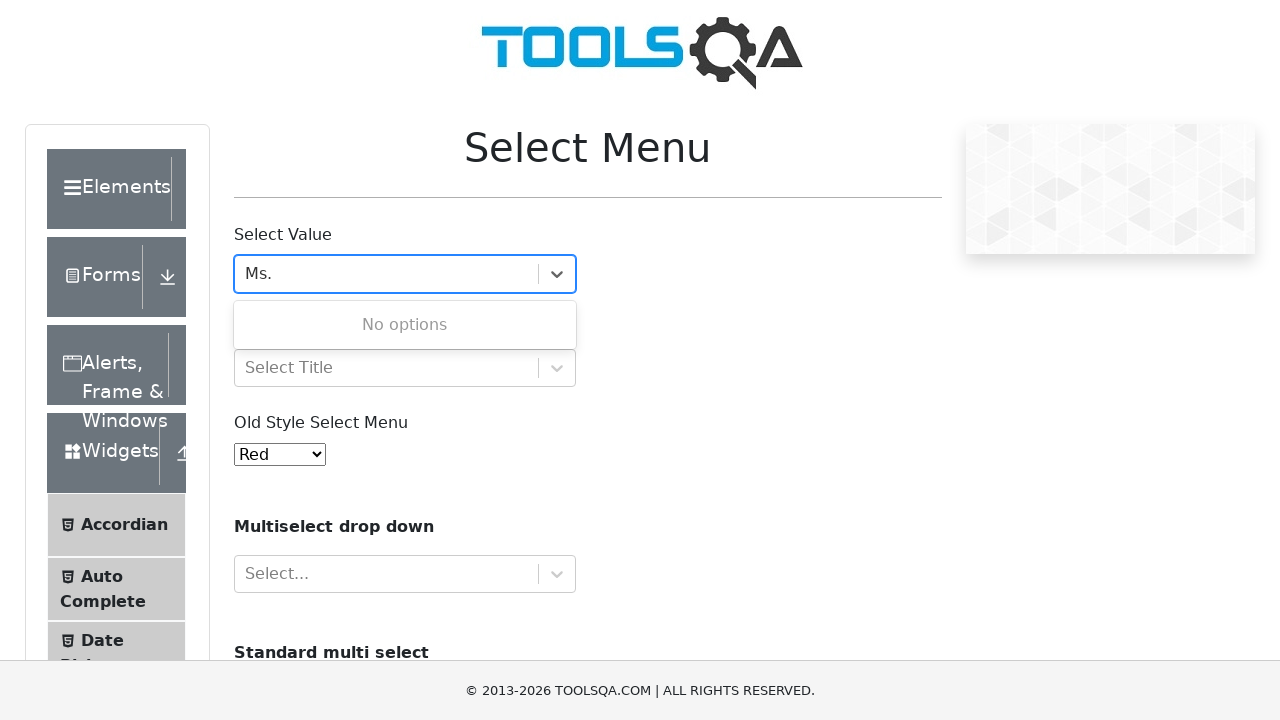

Waited for selection to be applied
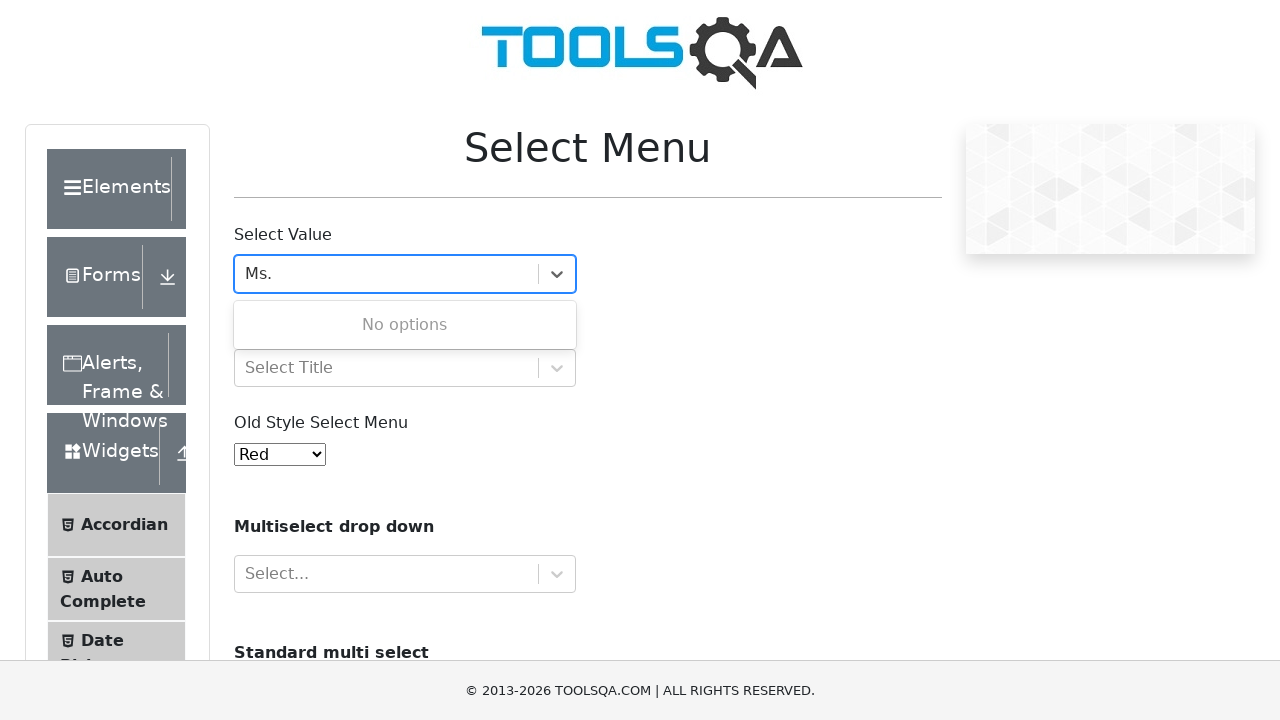

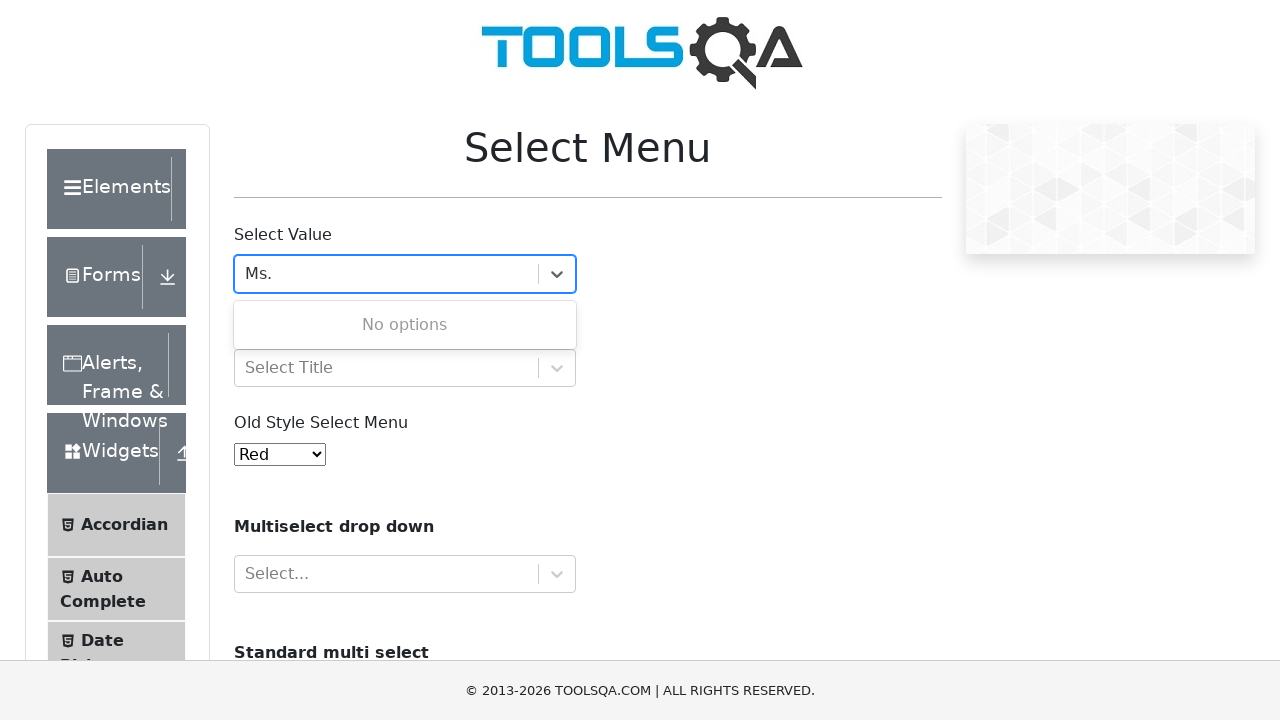